Navigates to lanqiao.cn and locates the login link element to verify its attributes (text, tag name, href) are accessible.

Starting URL: http://www.lanqiao.cn/

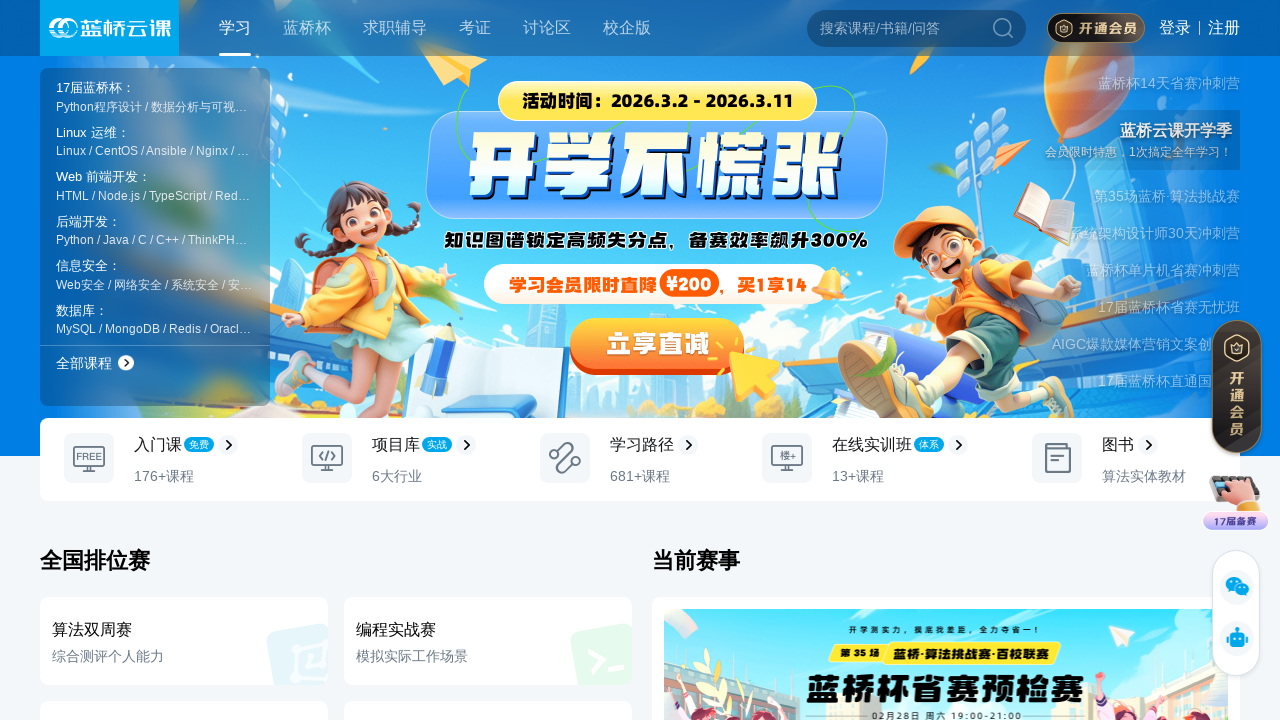

Navigated to lanqiao.cn homepage
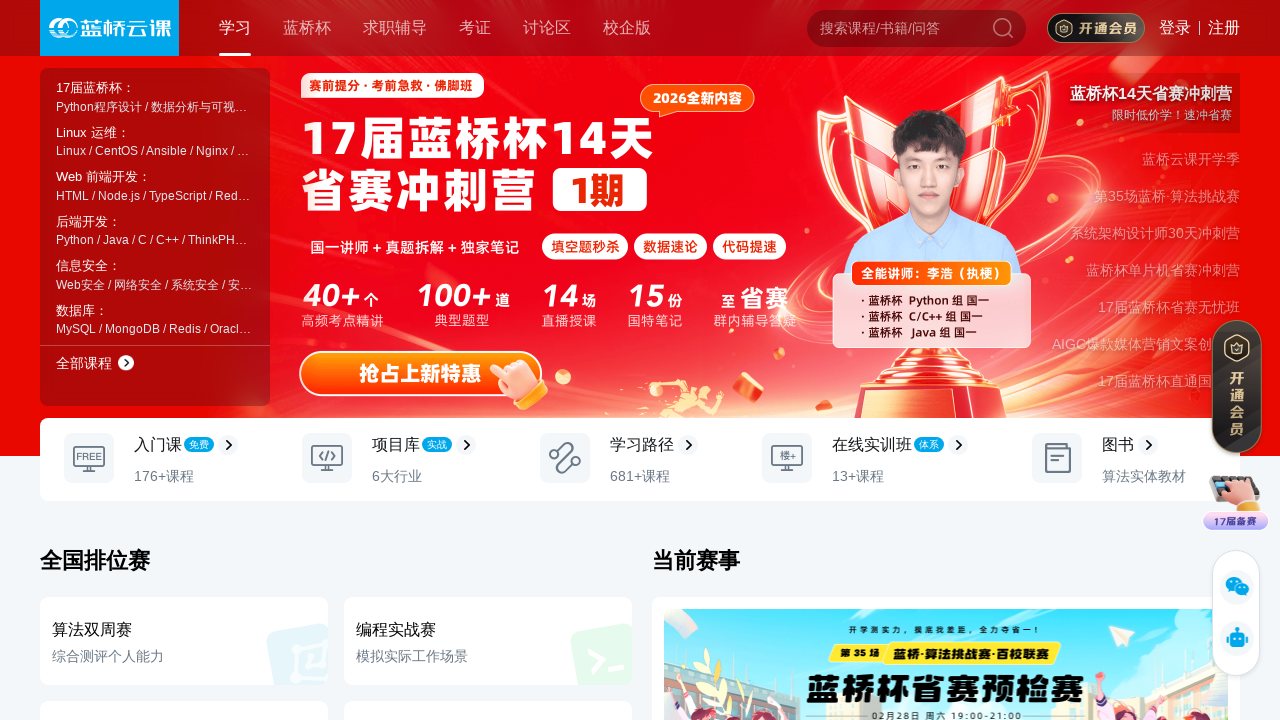

Located login link element using text selector
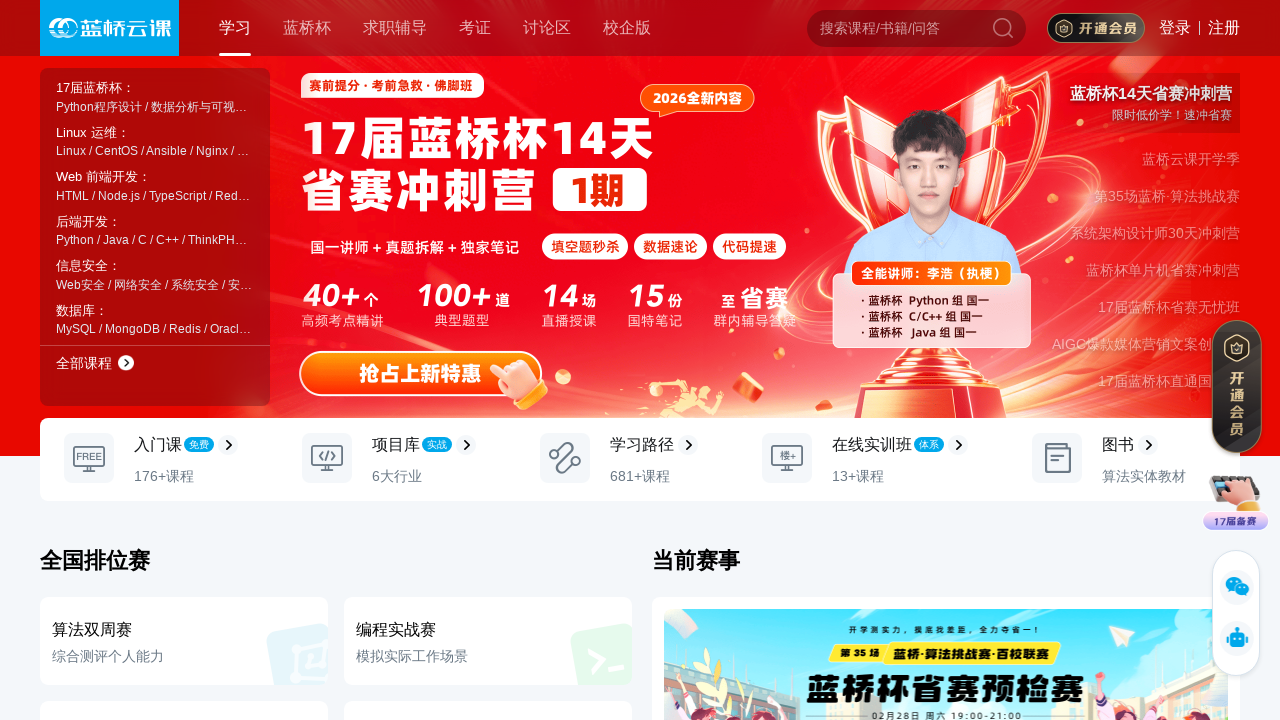

Verified login link element is visible
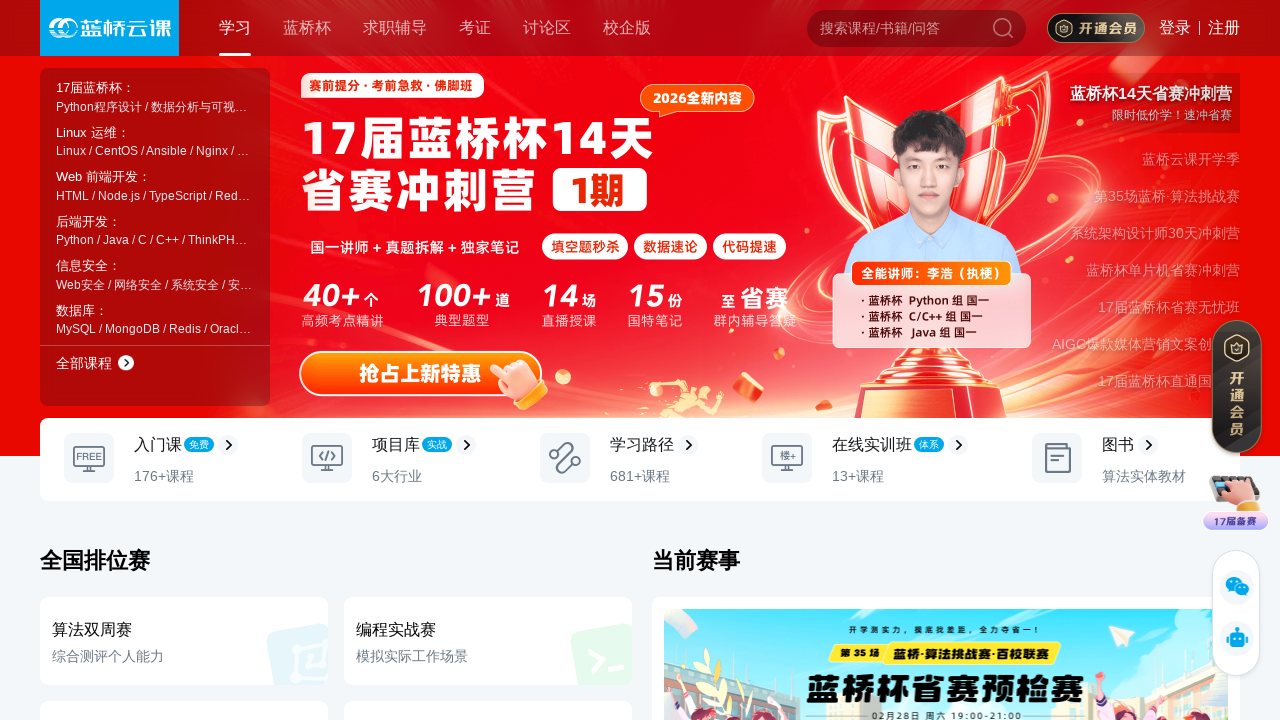

Retrieved login link text content: '登录'
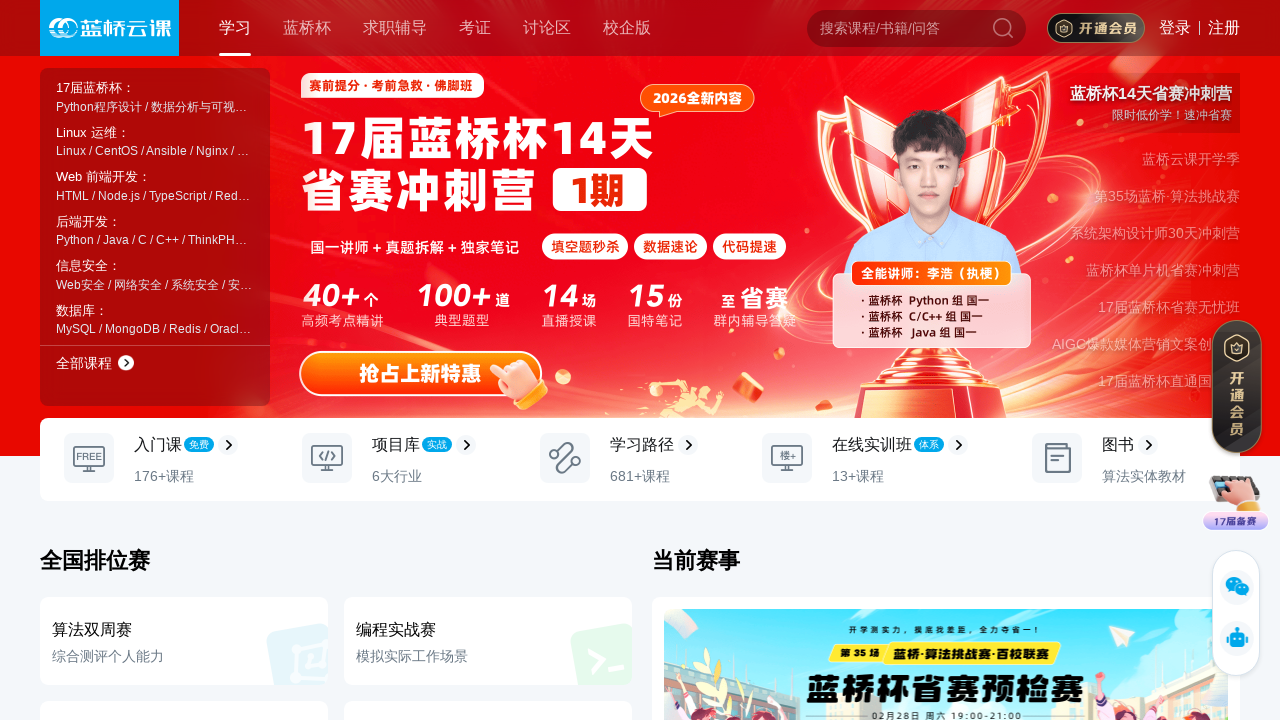

Retrieved login link href attribute: 'https://passport.lanqiao.cn/login/?action=login&dialog=0&usertype=0&auth_type=login&from=shiyan&backurl=https%3A%2F%2Fwww.lanqiao.cn%2F'
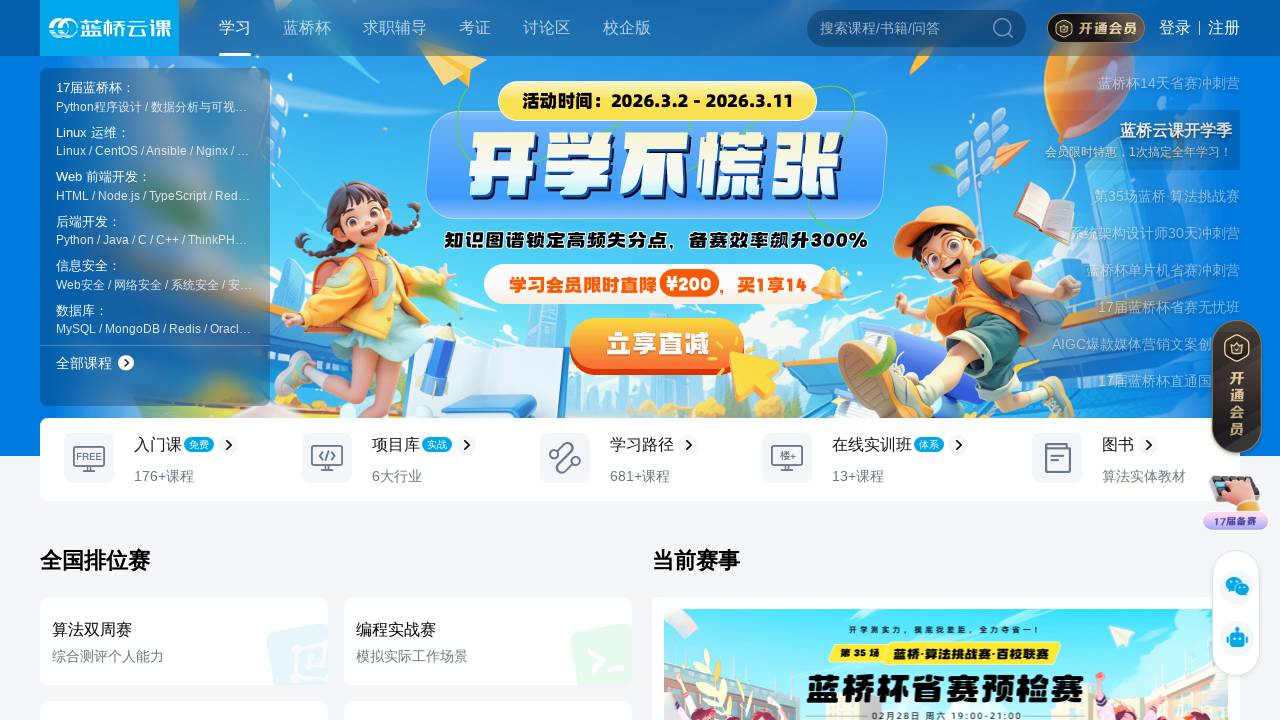

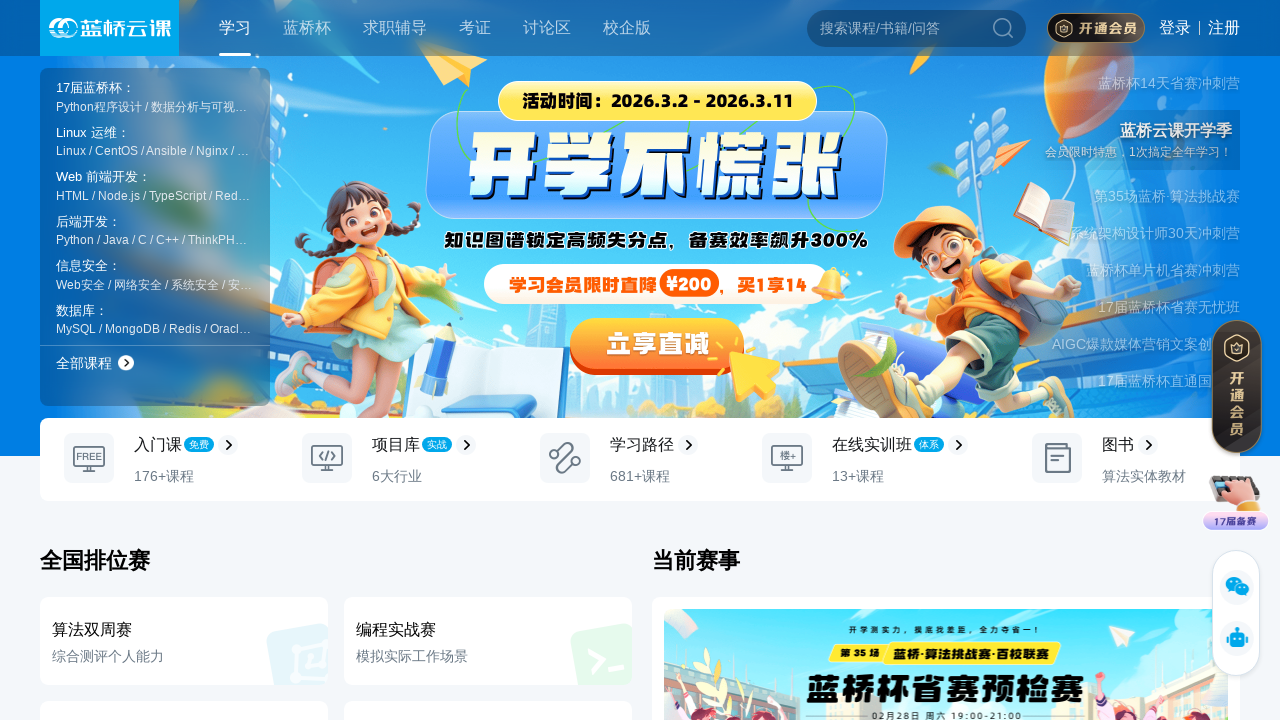